Tests dropdown selections and window switching functionality on a blog page by selecting multiple options and navigating to a new window

Starting URL: http://omayo.blogspot.com/

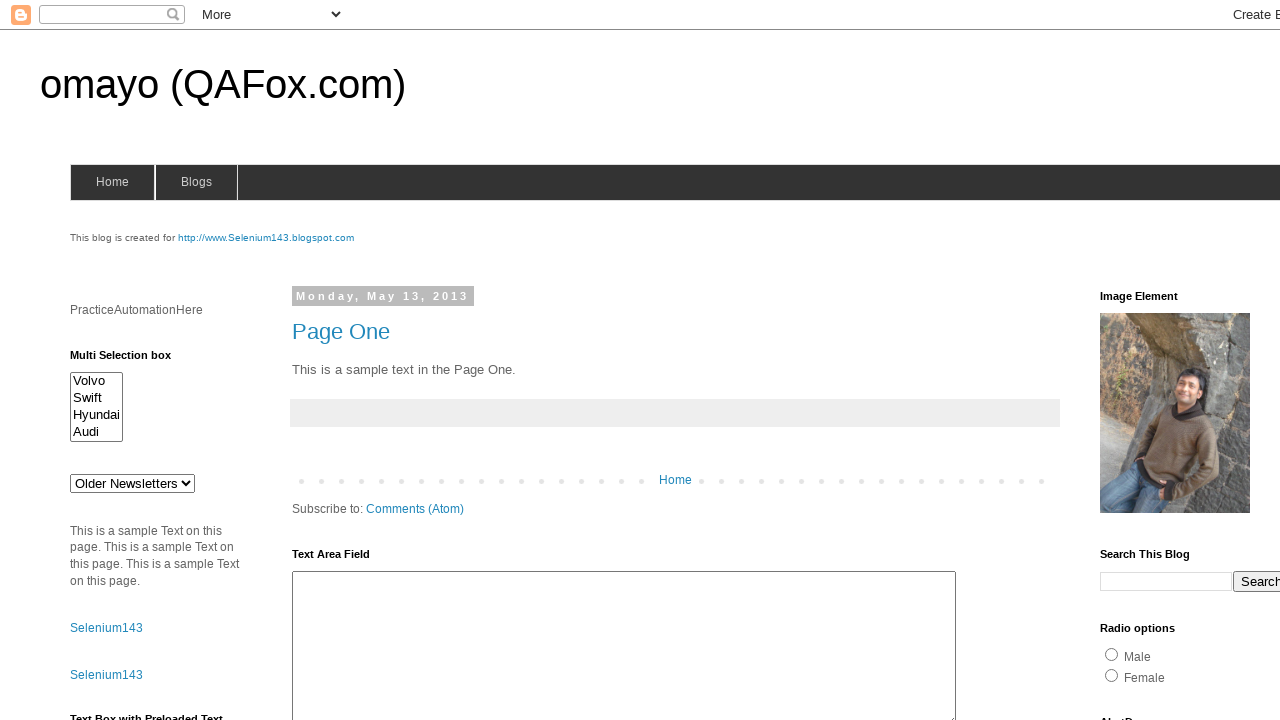

Selected 'Volvo' from multi-select dropdown on #multiselect1
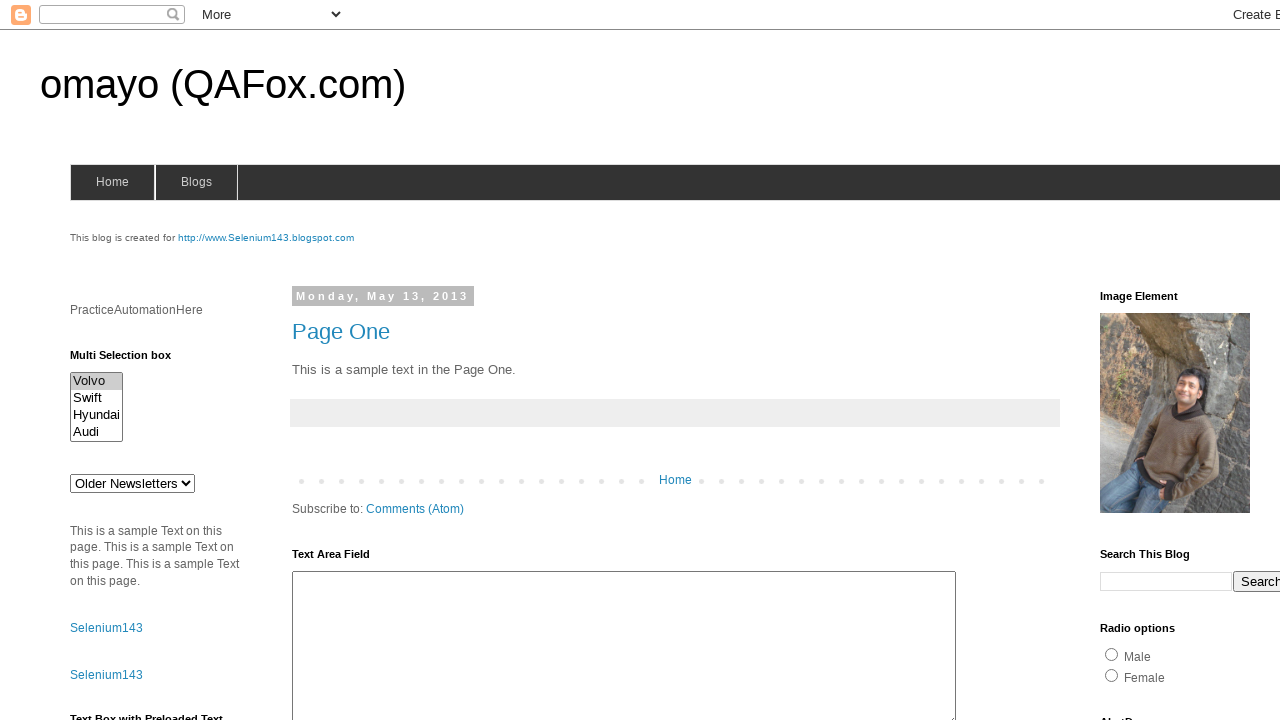

Selected 'Hyundai' from multi-select dropdown on #multiselect1
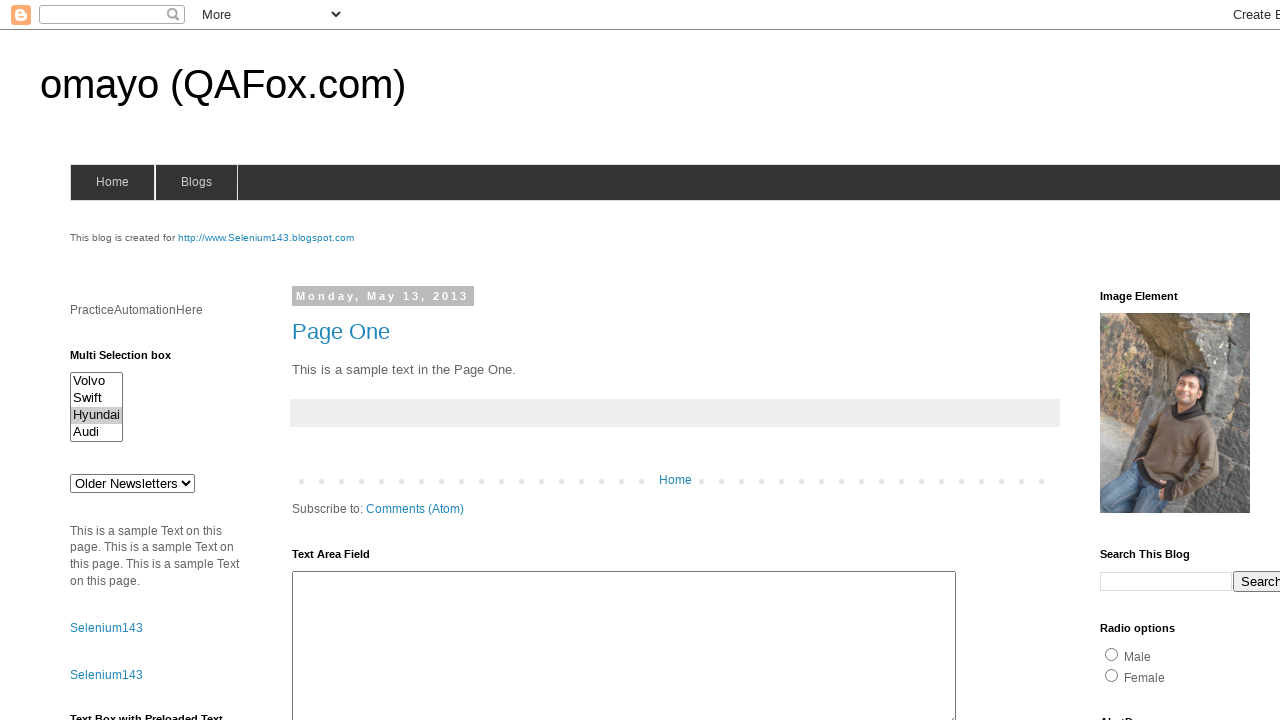

Selected 'doc 4' from SiteMap dropdown on select[name='SiteMap']
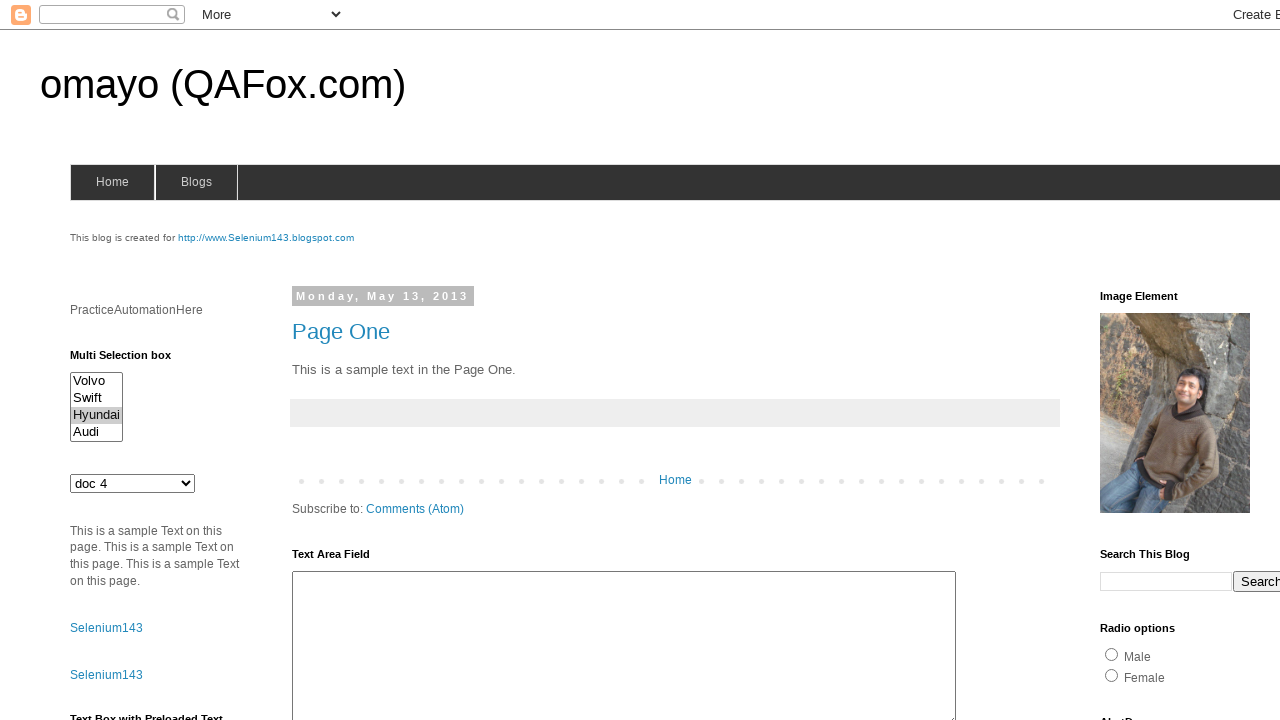

Clicked link that opened new window/tab at (266, 238) on a[href='http://www.Selenium143.blogspot.com']
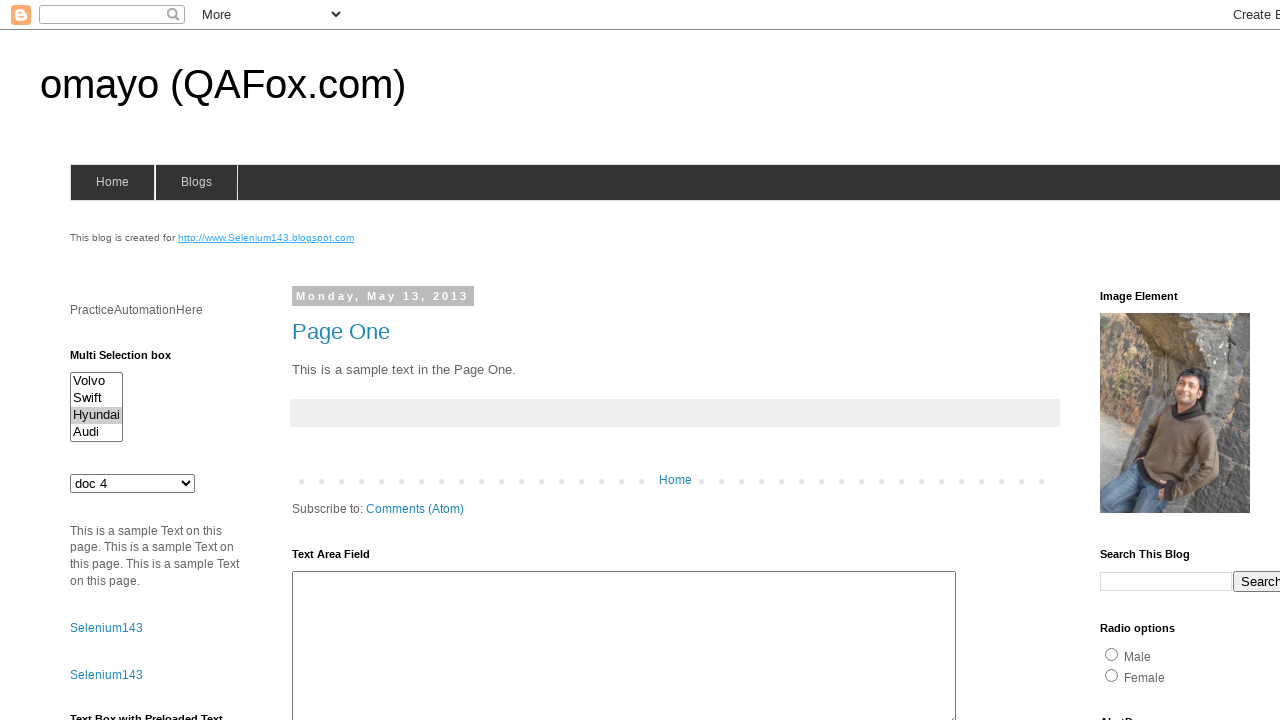

New page loaded successfully
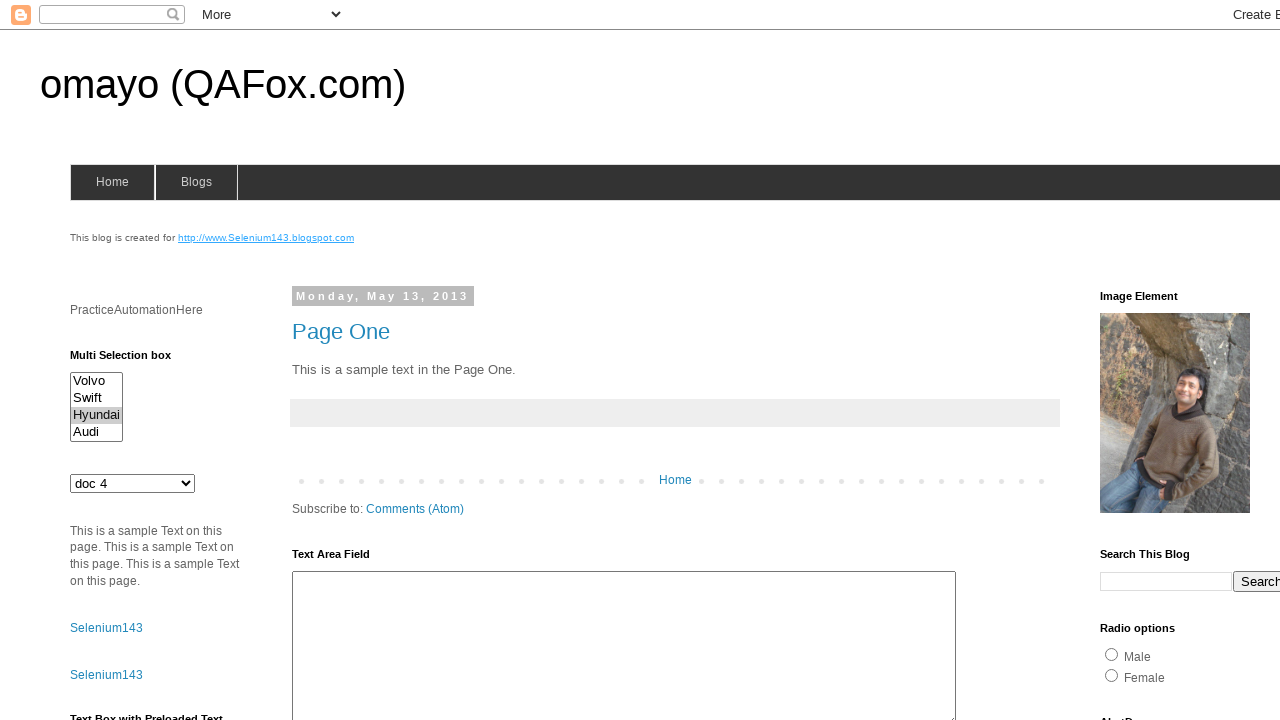

Waited 1000ms for new page to be ready
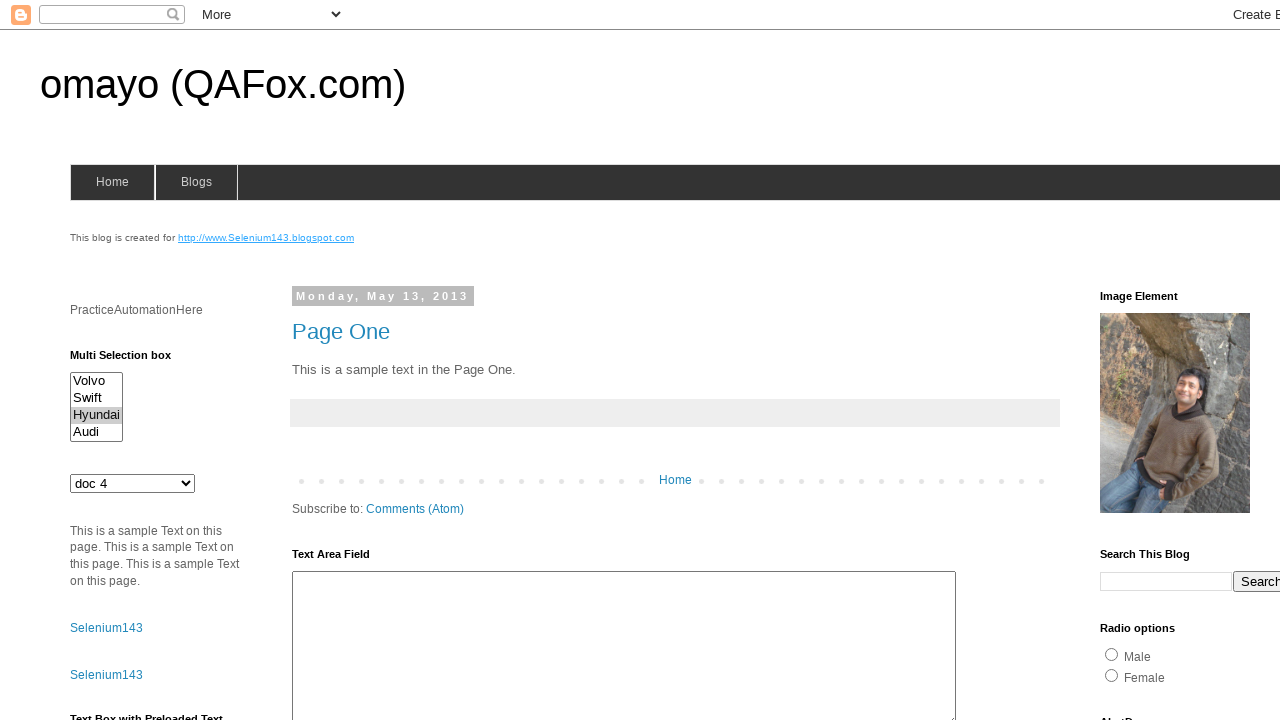

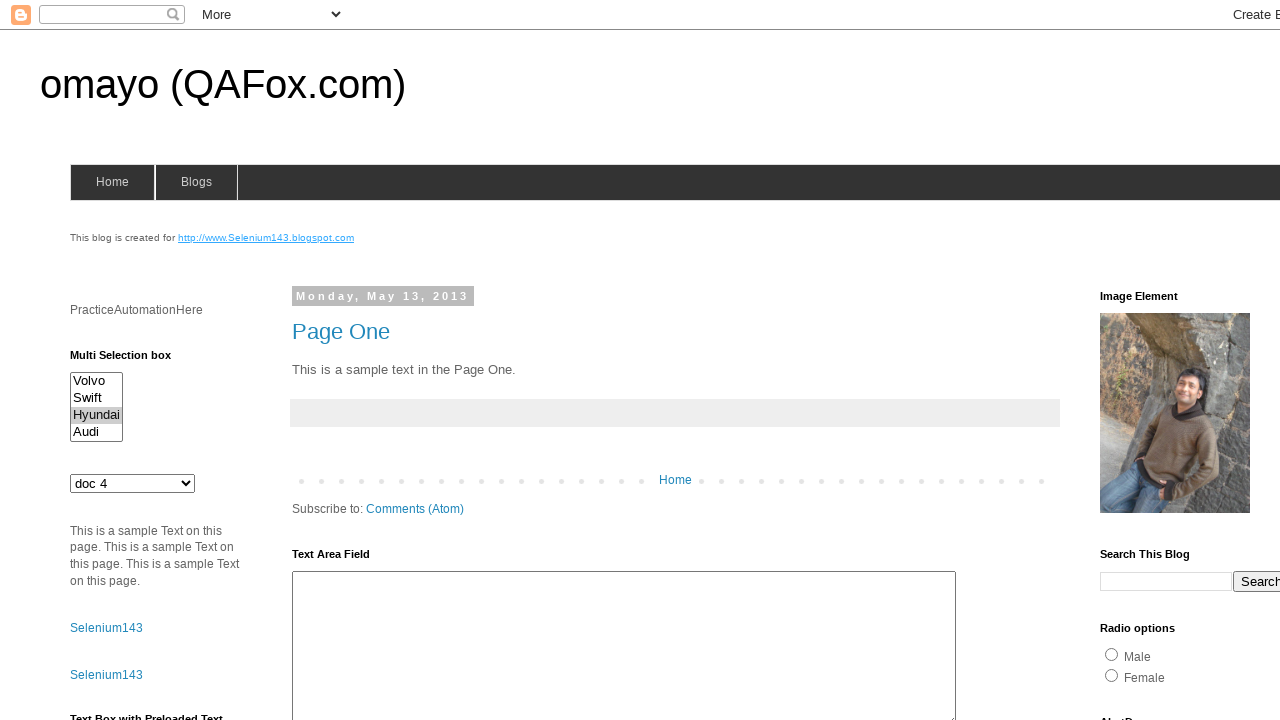